Tests navigation between two websites (otto.de and wisequarter.com), verifies page titles and URLs contain expected keywords, and tests browser navigation controls (back, refresh, forward).

Starting URL: https://www.otto.de

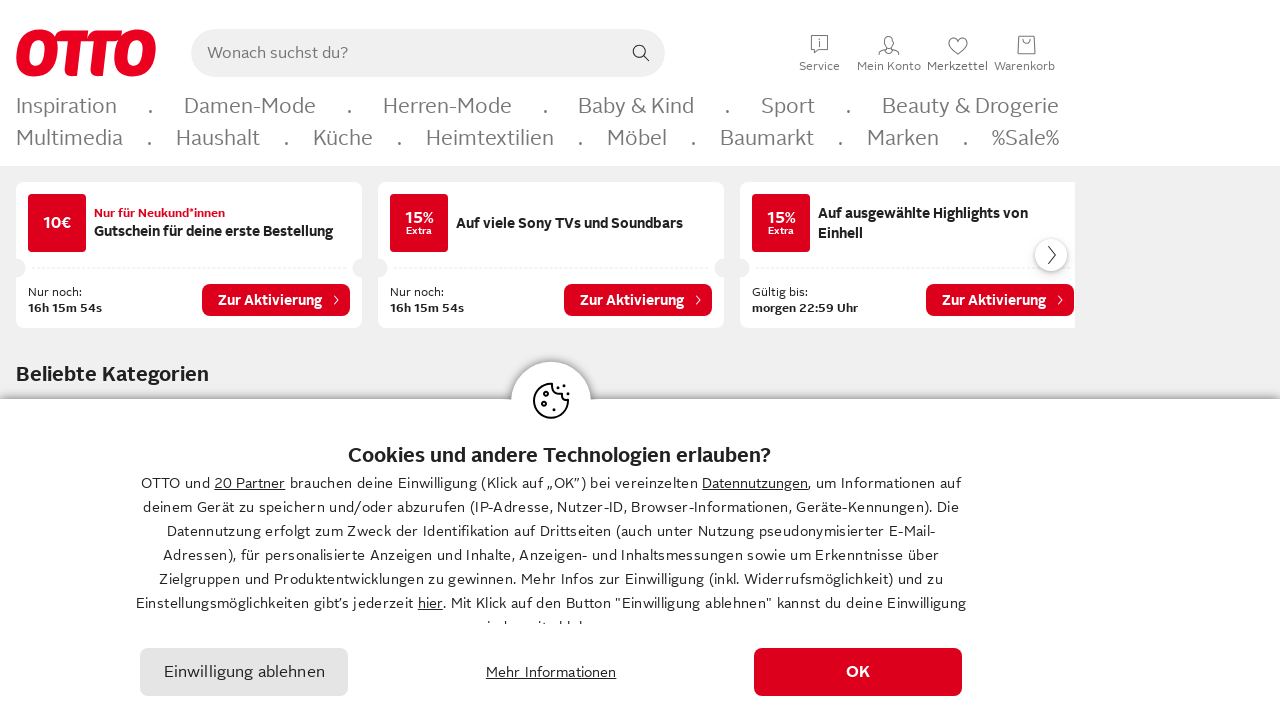

Waited for OTTO.de page to load (domcontentloaded)
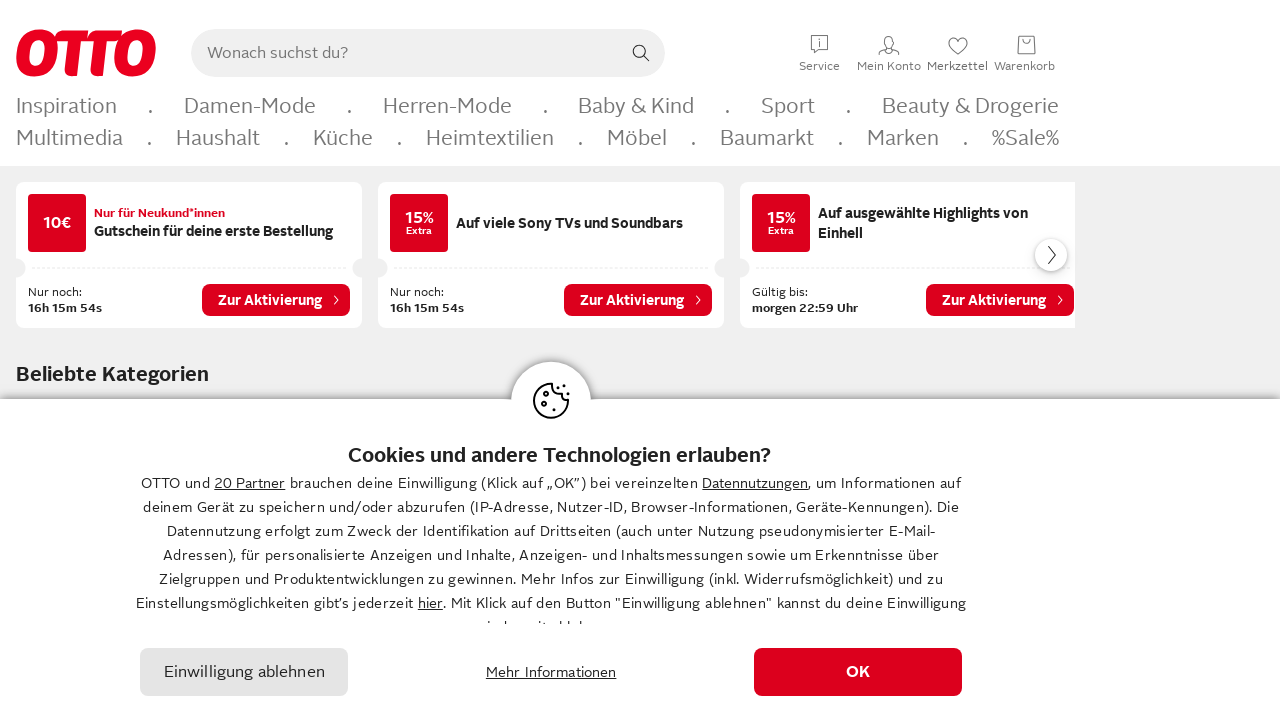

Retrieved OTTO page title: 'OTTO - Mode, Möbel & Technik » Zum Online-Shop'
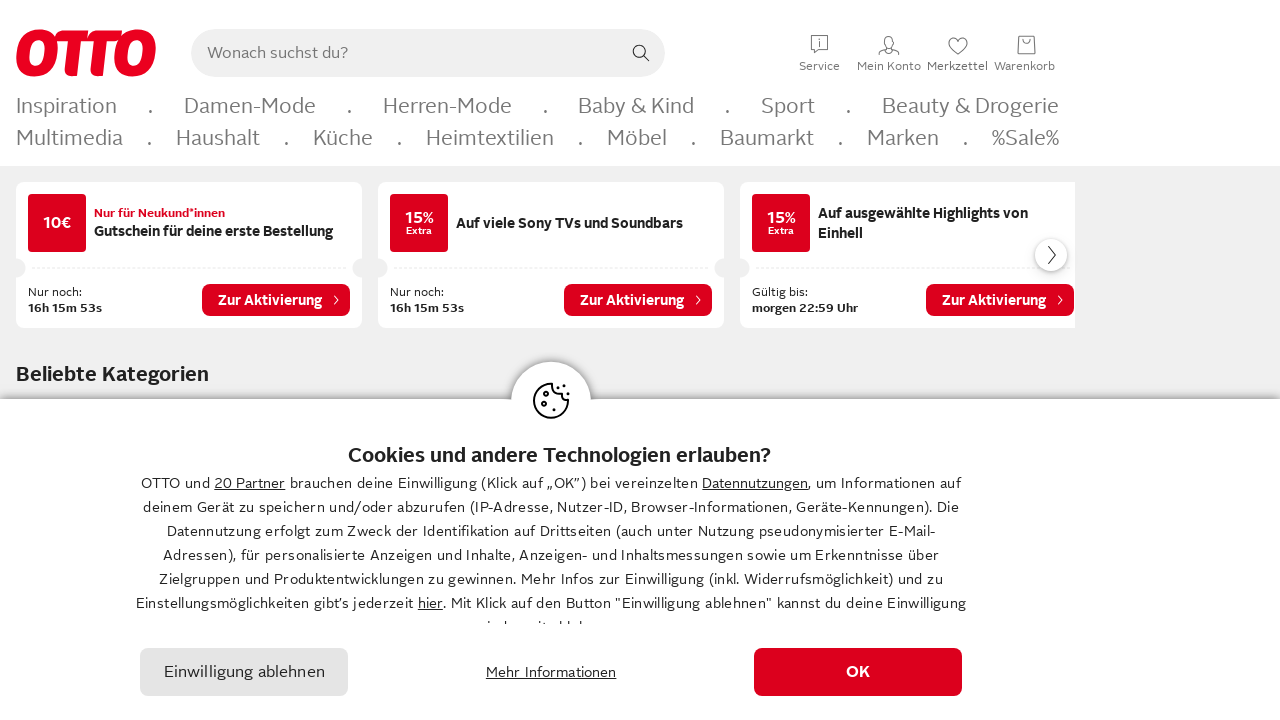

Retrieved OTTO page URL: 'https://www.otto.de/'
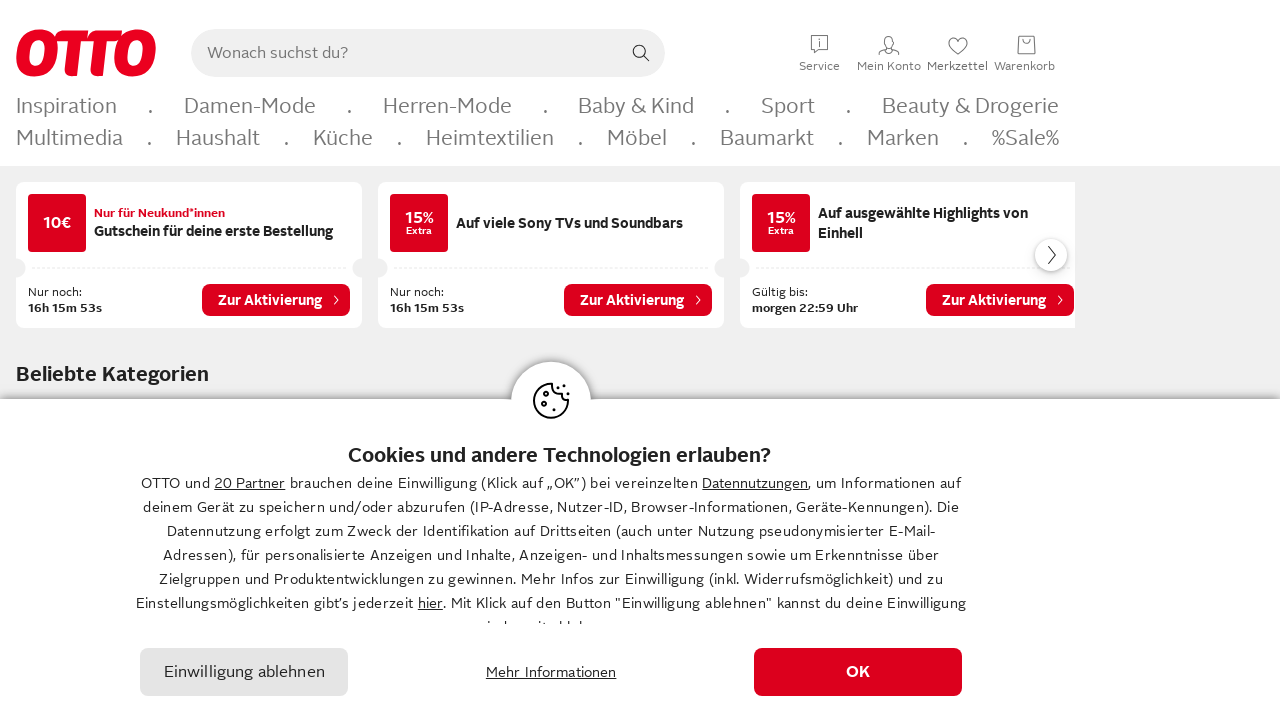

Navigated to https://wisequarter.com/
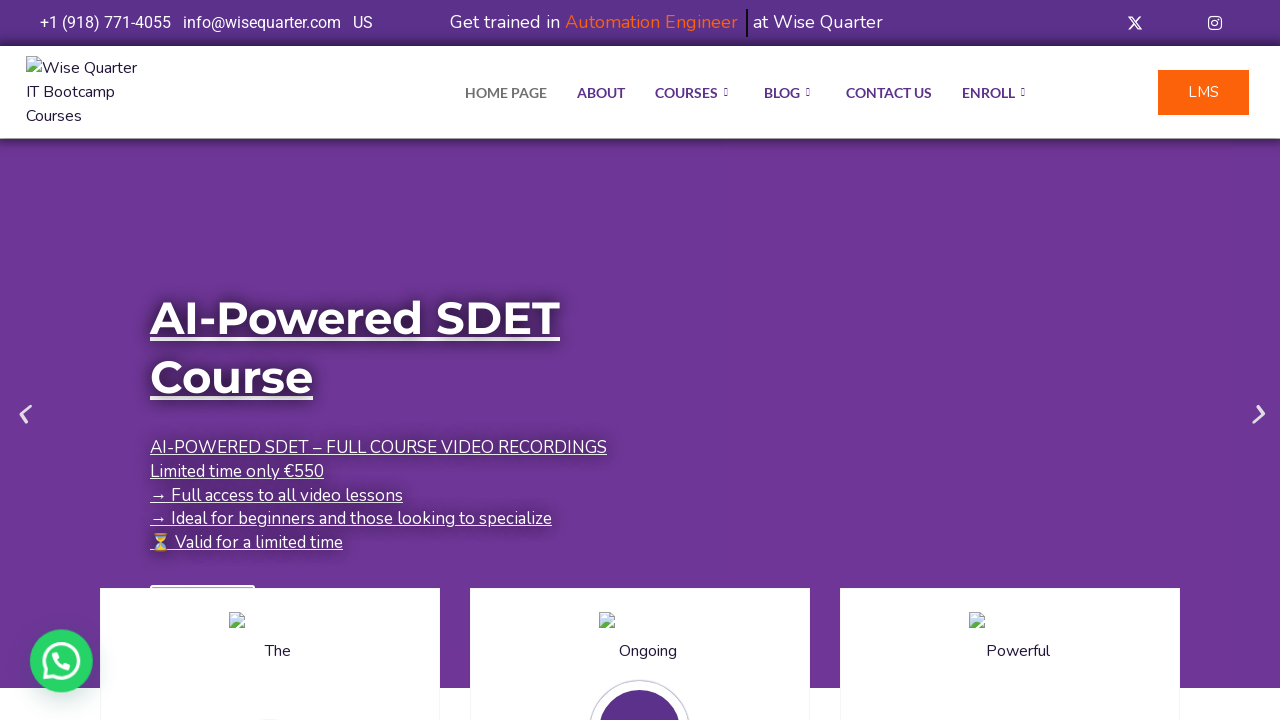

Waited for WiseQuarter page to load (domcontentloaded)
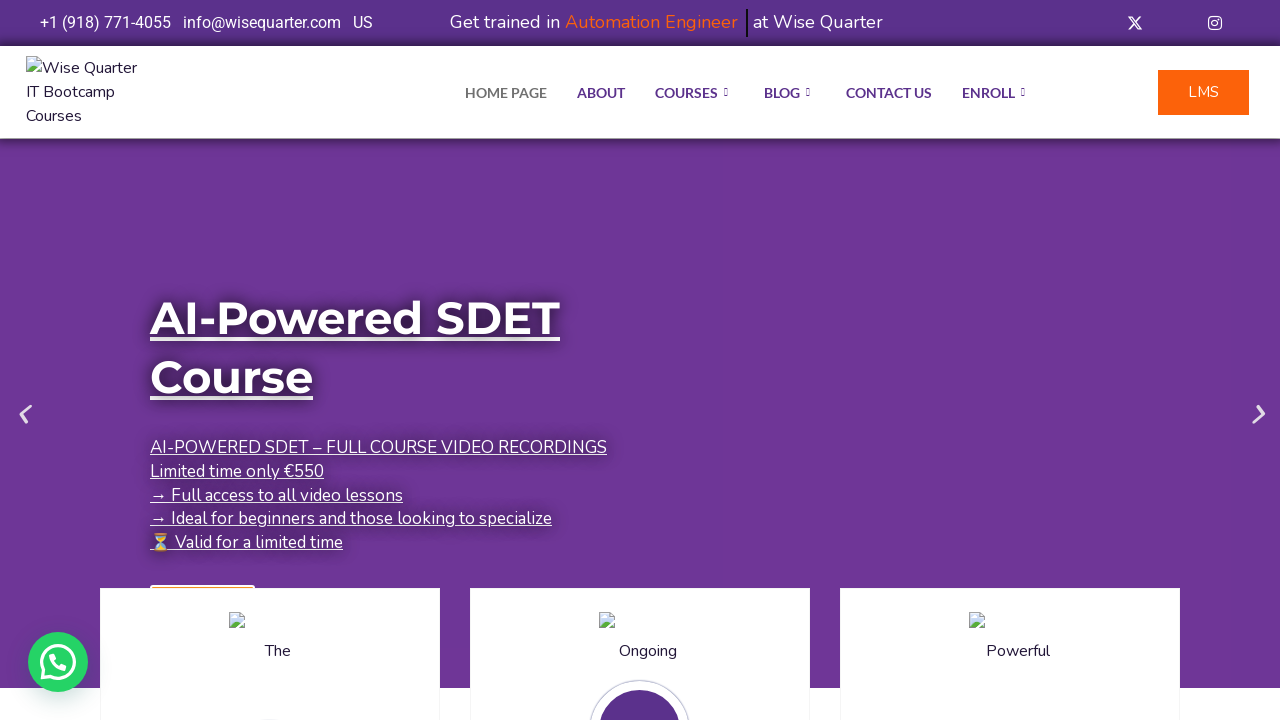

Retrieved WiseQuarter page title: 'IT Bootcamp Courses, Online Classes - Wise Quarter Course'
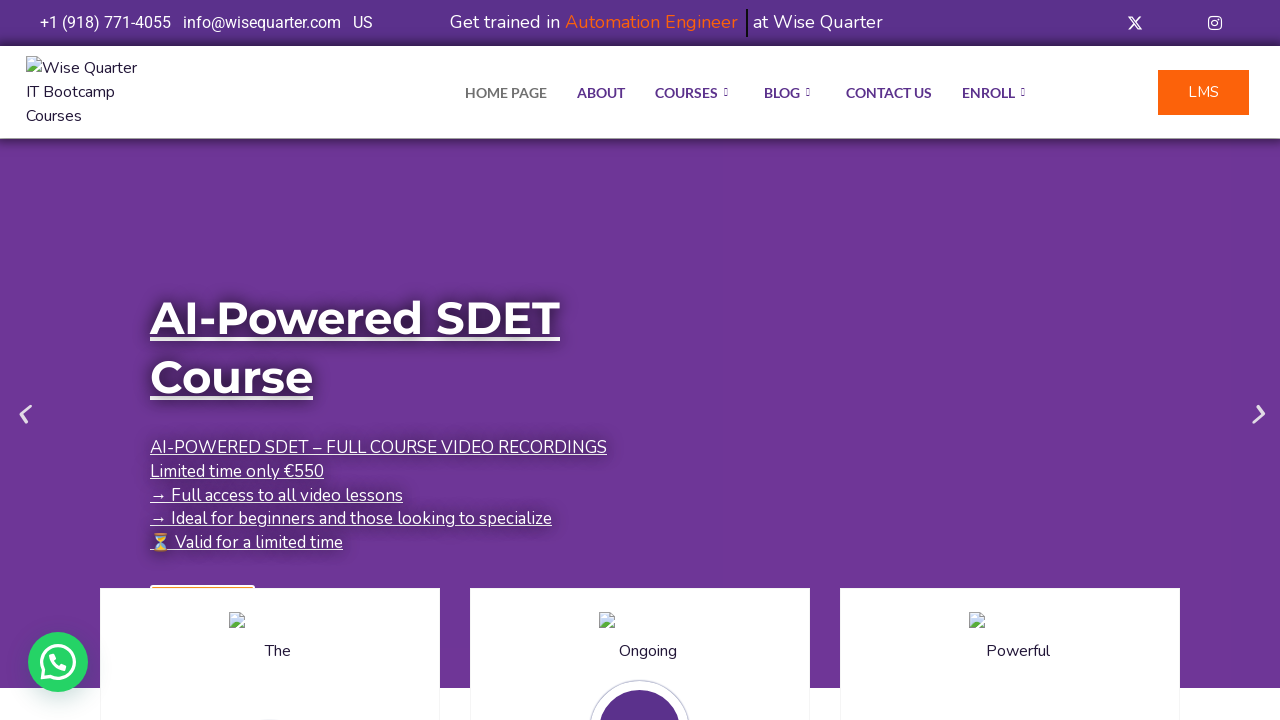

Navigated back to OTTO.de using browser back button
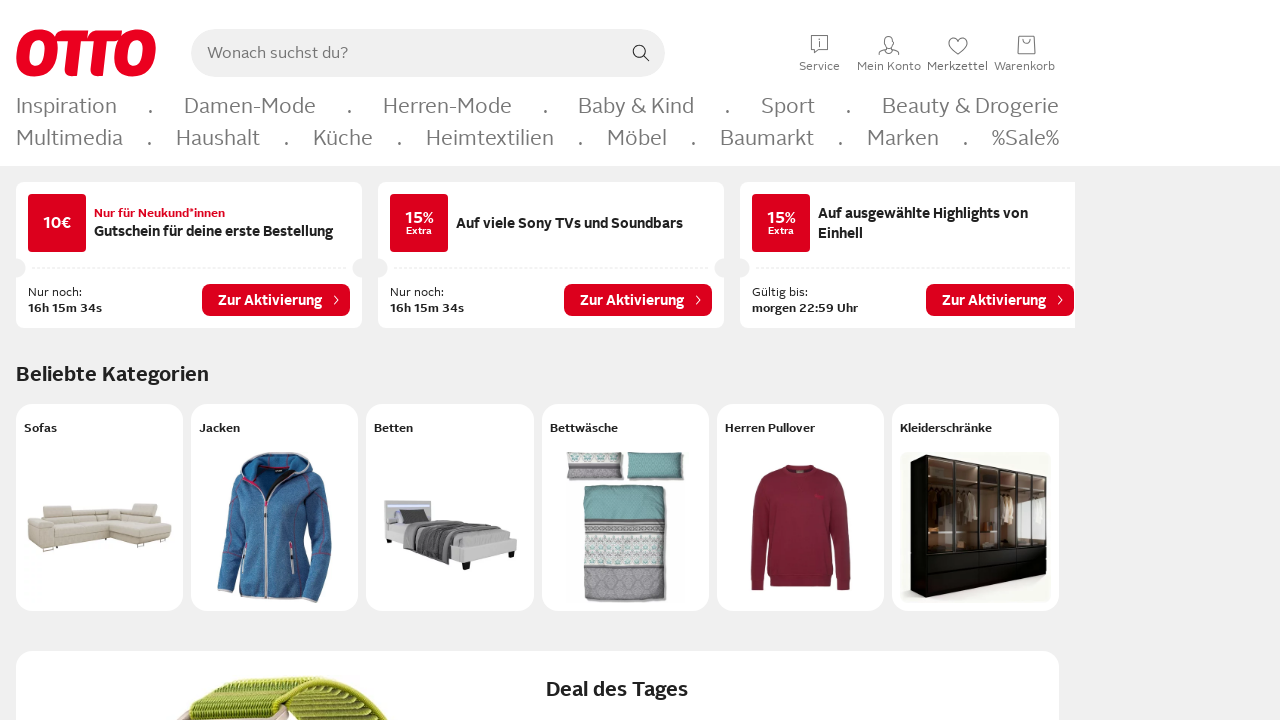

Refreshed the OTTO.de page
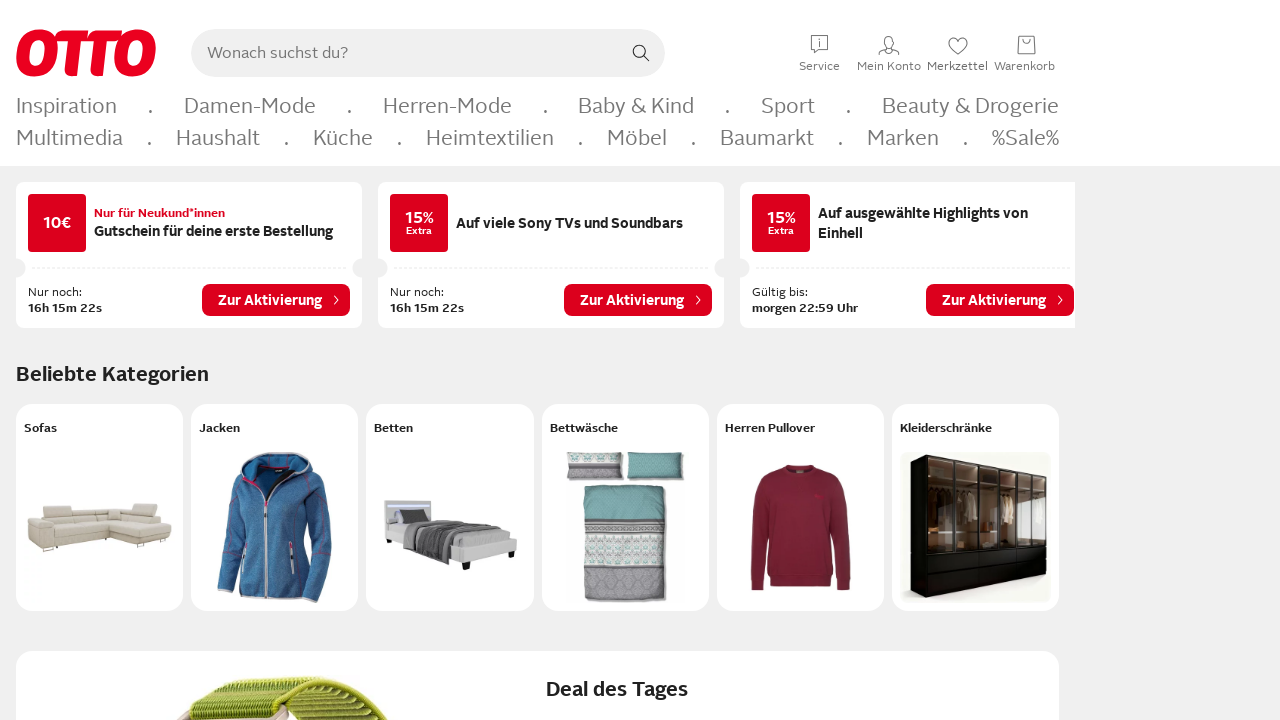

Navigated forward to WiseQuarter using browser forward button
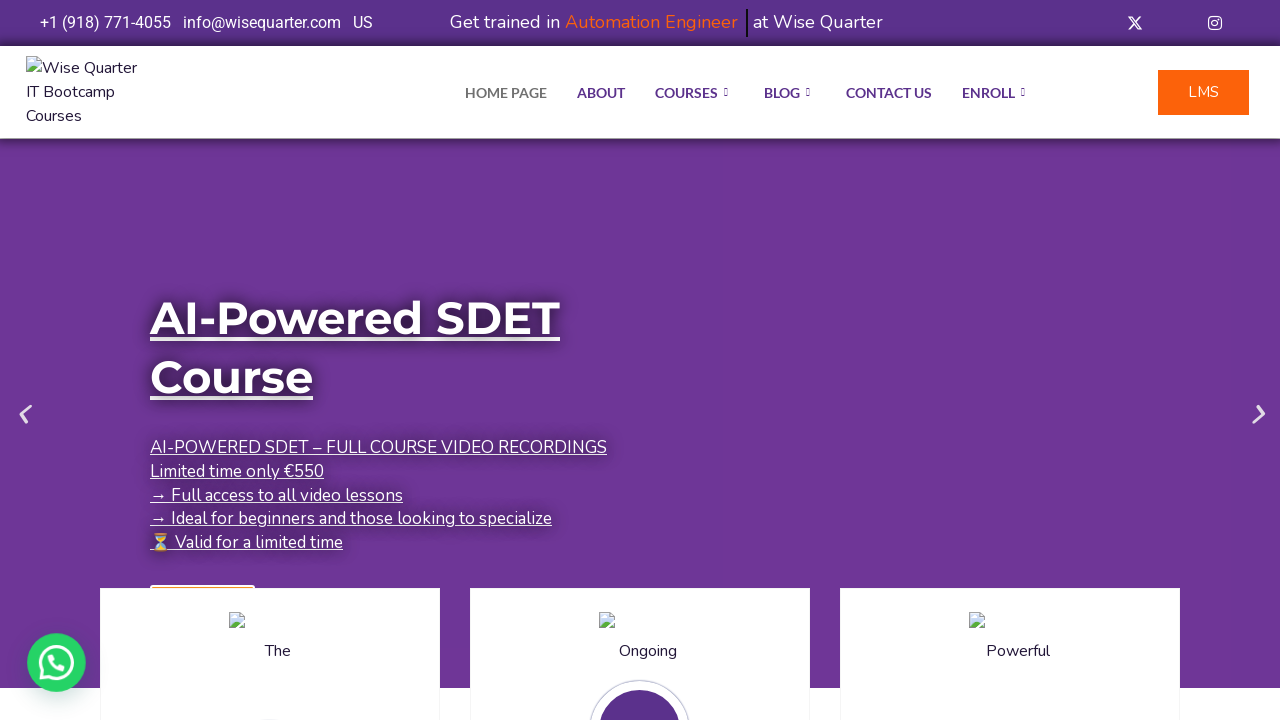

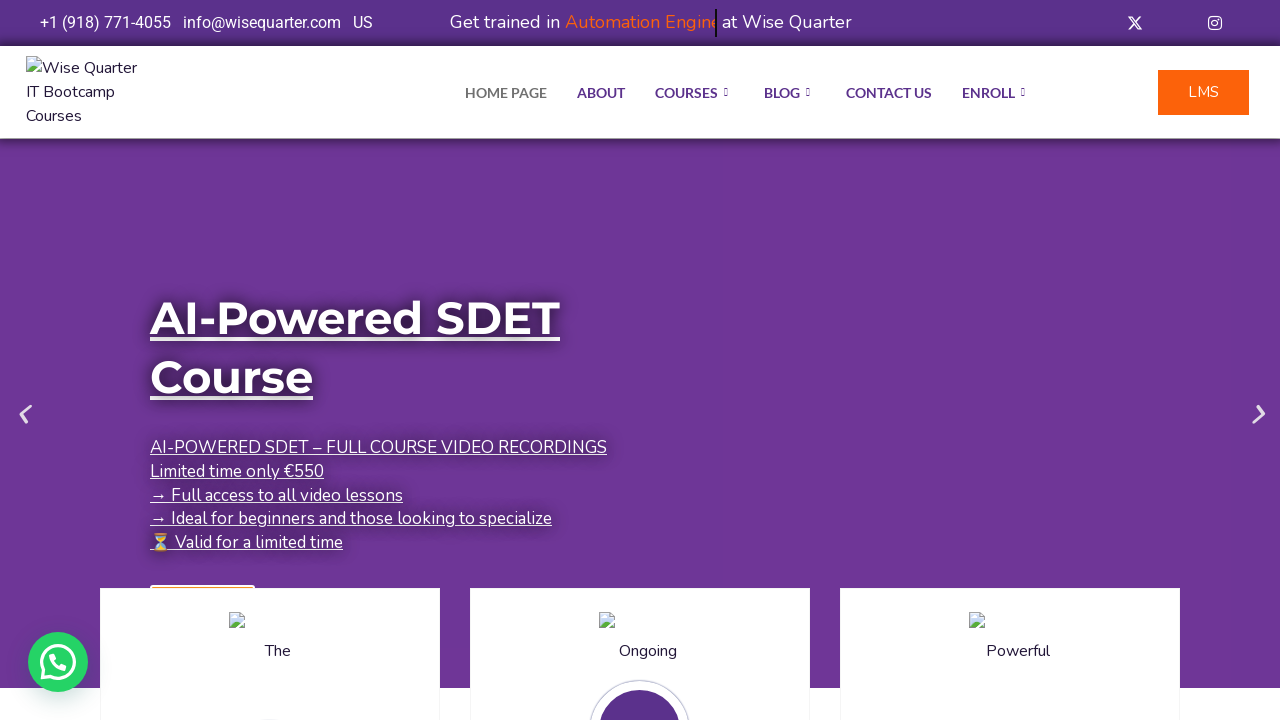